Tests clicking a confirmation alert button, dismisses the alert, and verifies the result message shows "You clicked: Cancel"

Starting URL: http://the-internet.herokuapp.com/javascript_alerts

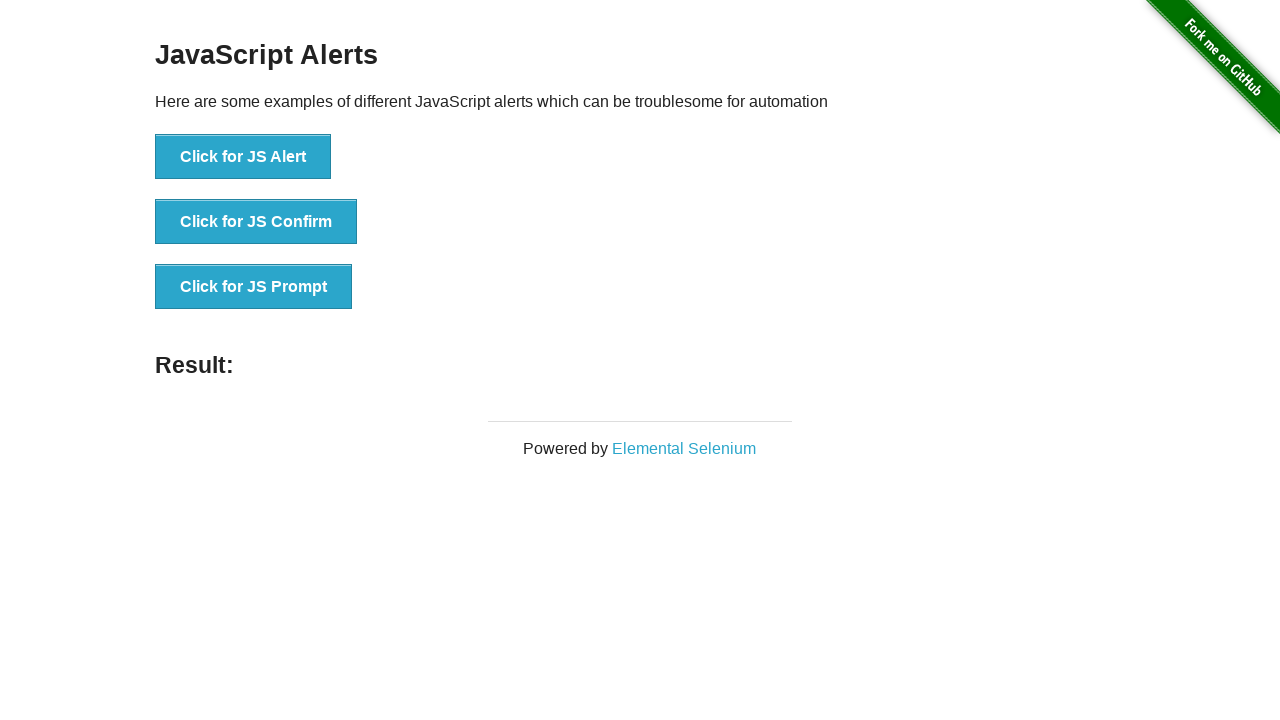

Set up dialog handler to dismiss the confirmation alert
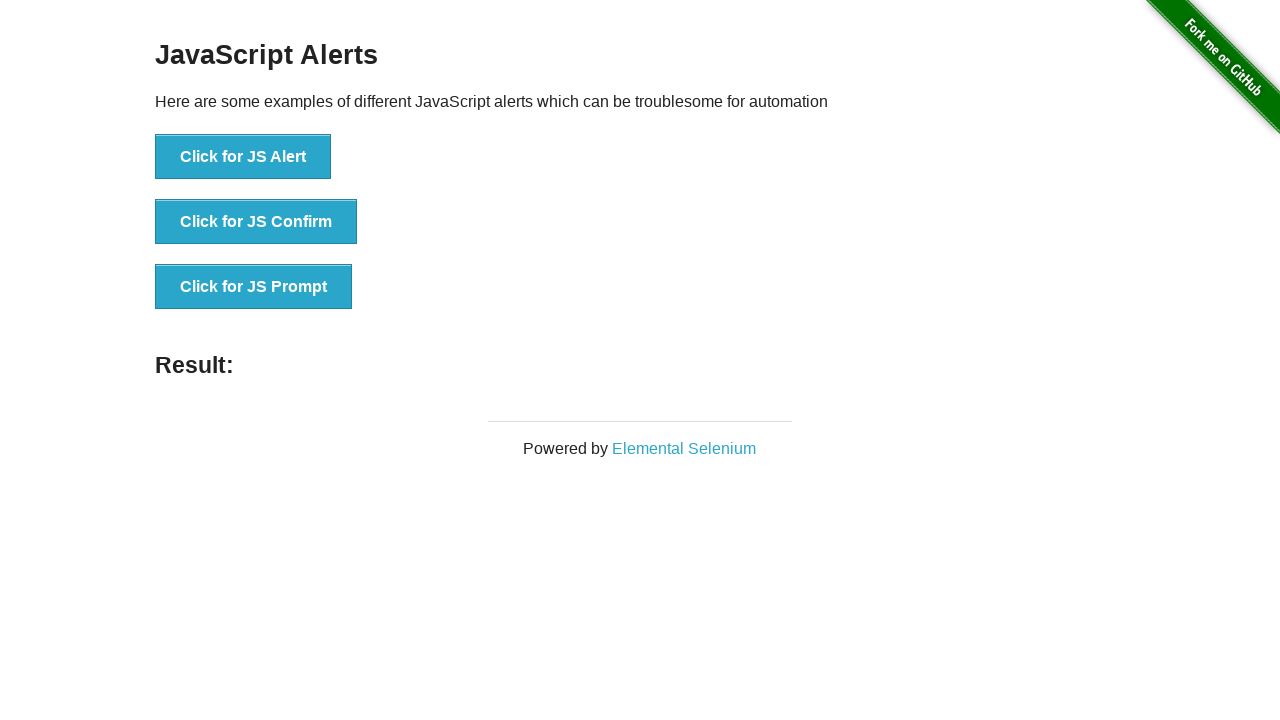

Clicked the confirmation alert button at (256, 222) on xpath=//button[@onclick='jsConfirm()']
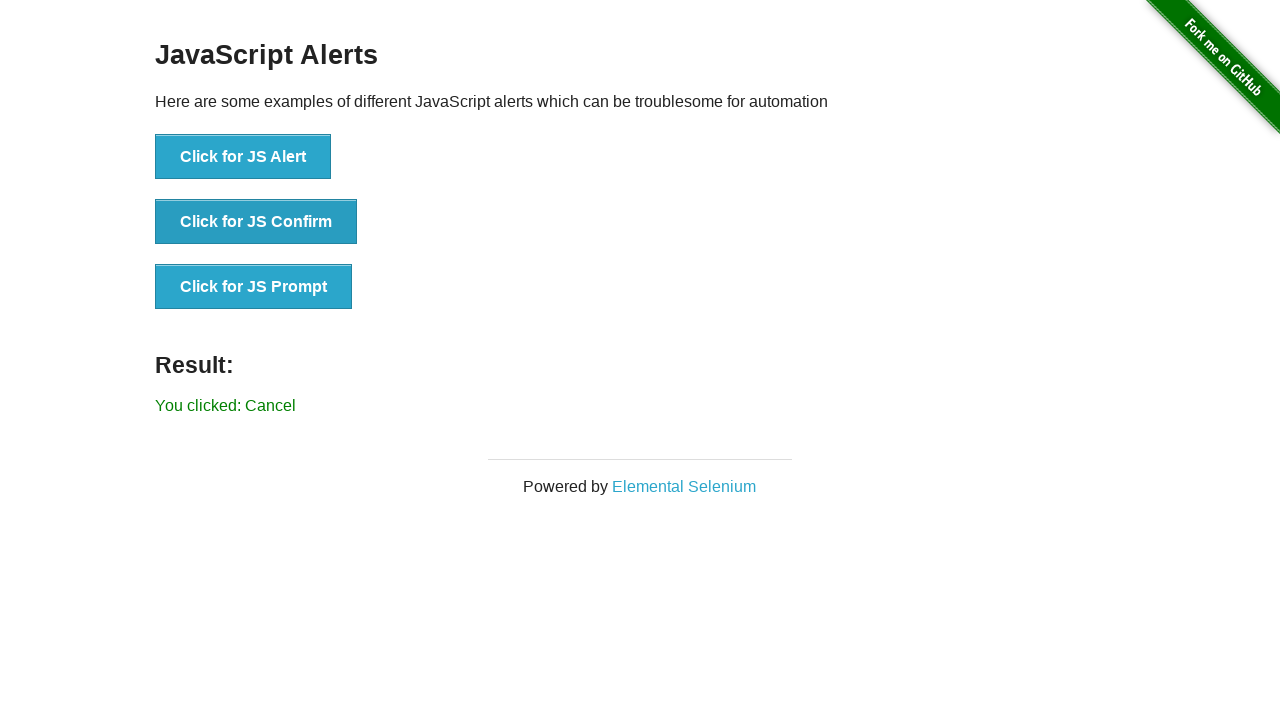

Retrieved result message text
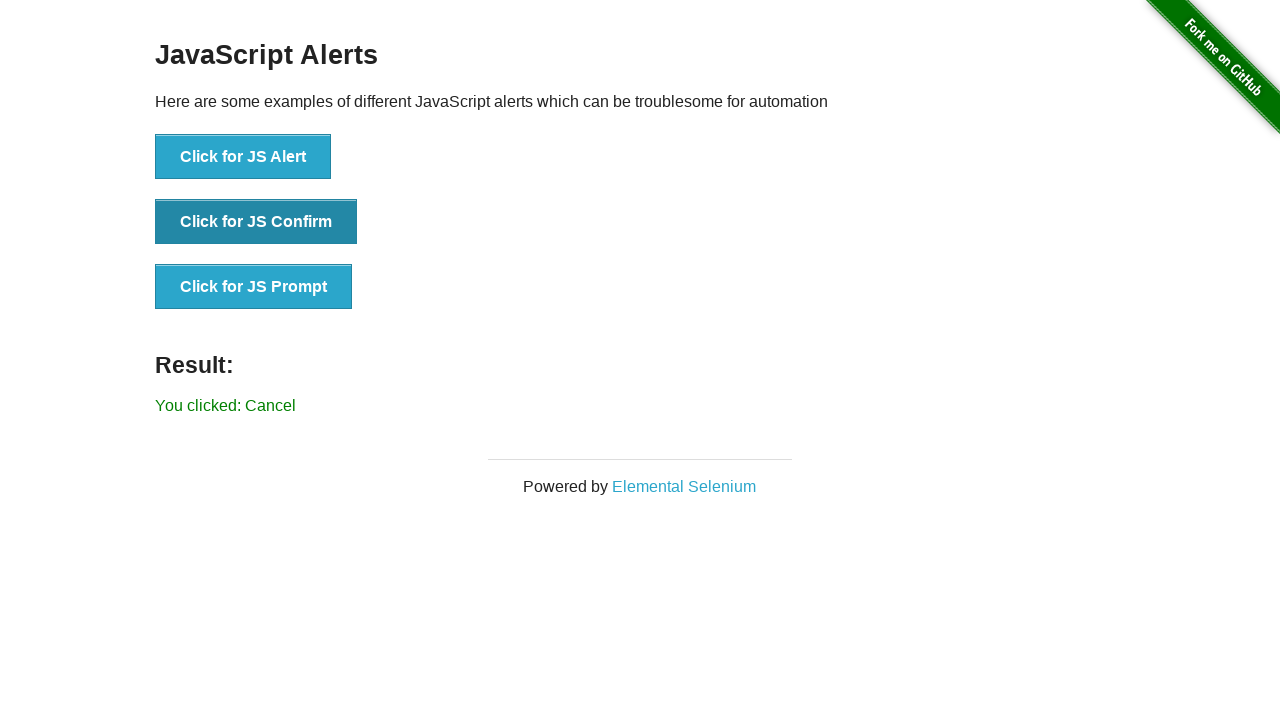

Verified result message shows 'You clicked: Cancel'
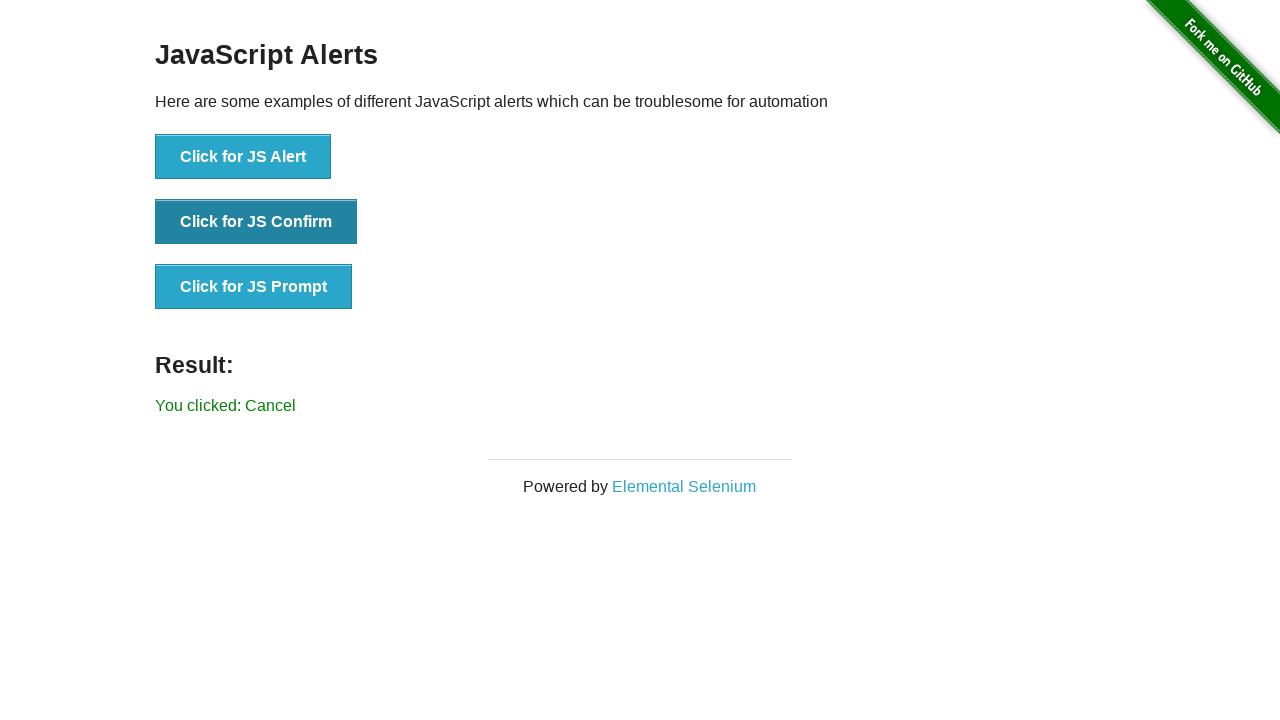

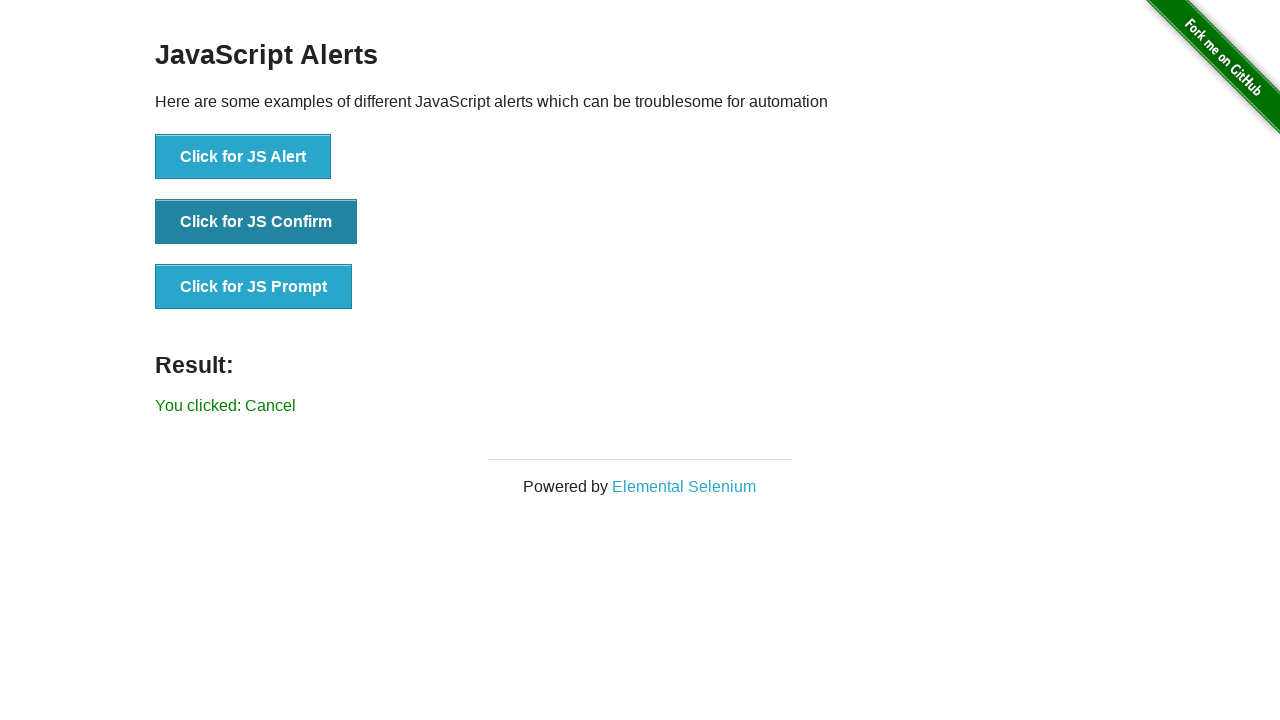